Tests blog archive navigation by expanding year and month sections and clicking through blog post links to verify they are accessible

Starting URL: https://hulagabal.blogspot.com/

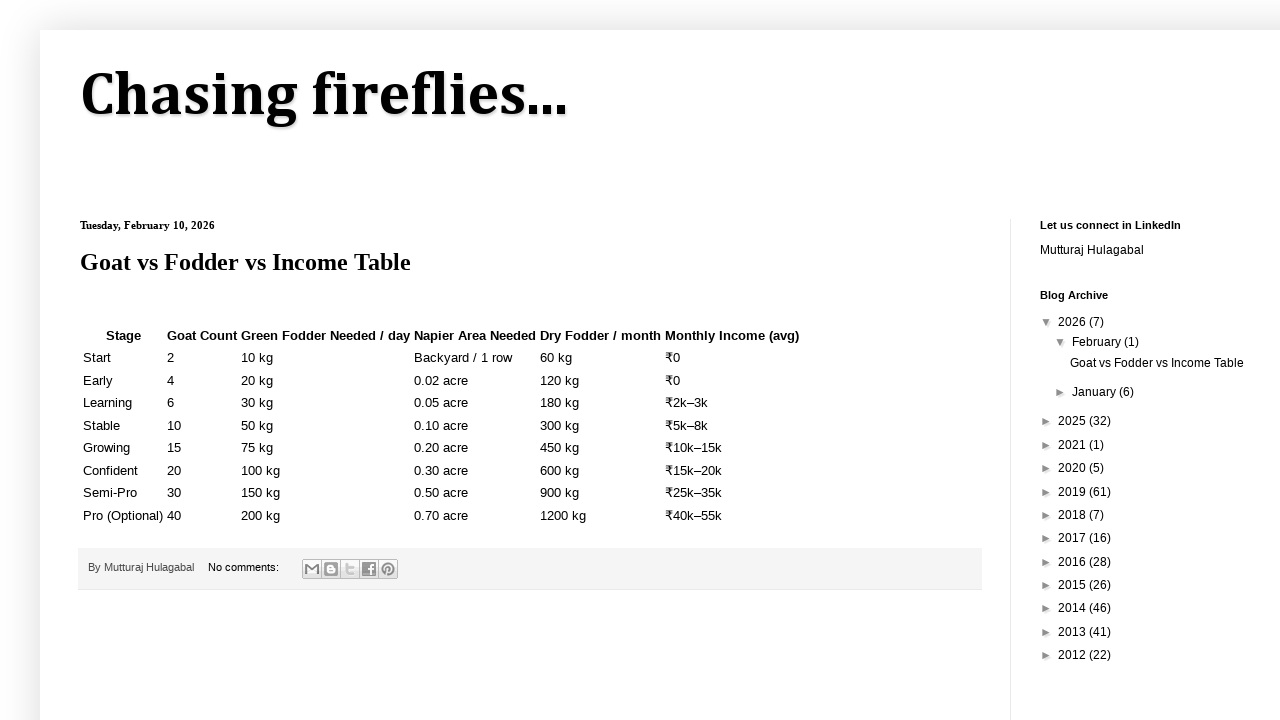

Retrieved all year elements from blog archive
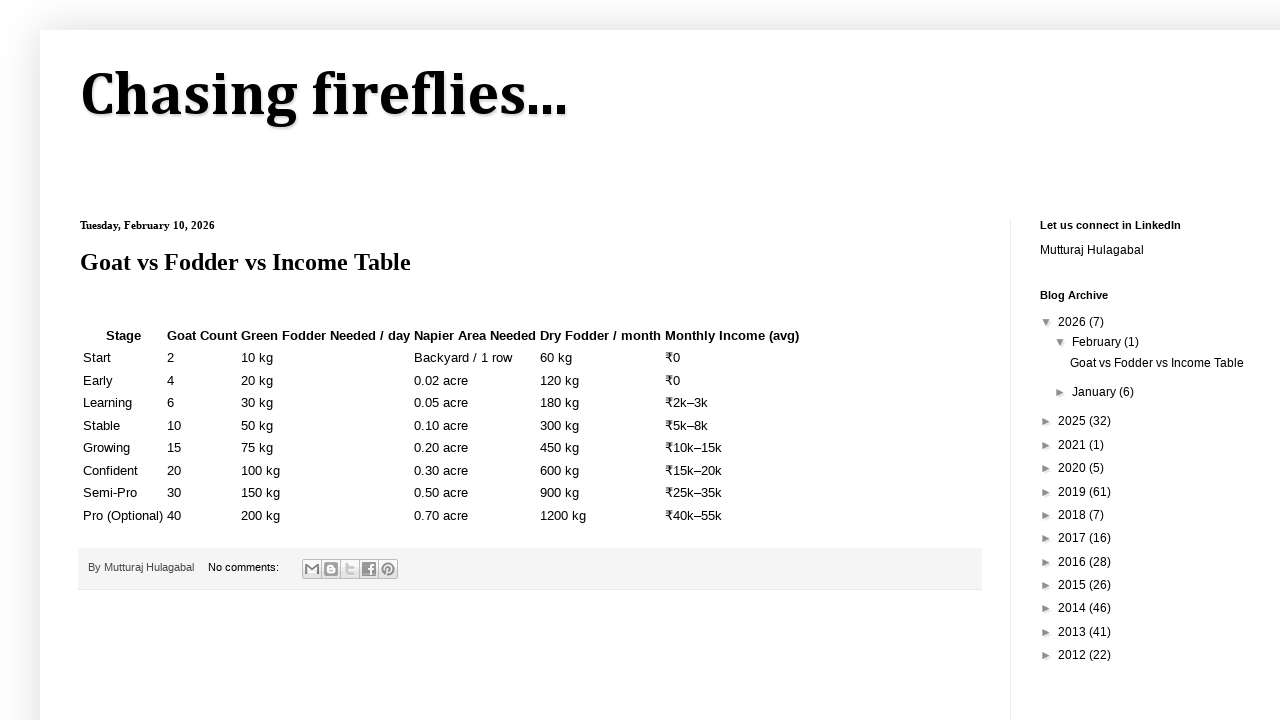

Determined 3 years to test
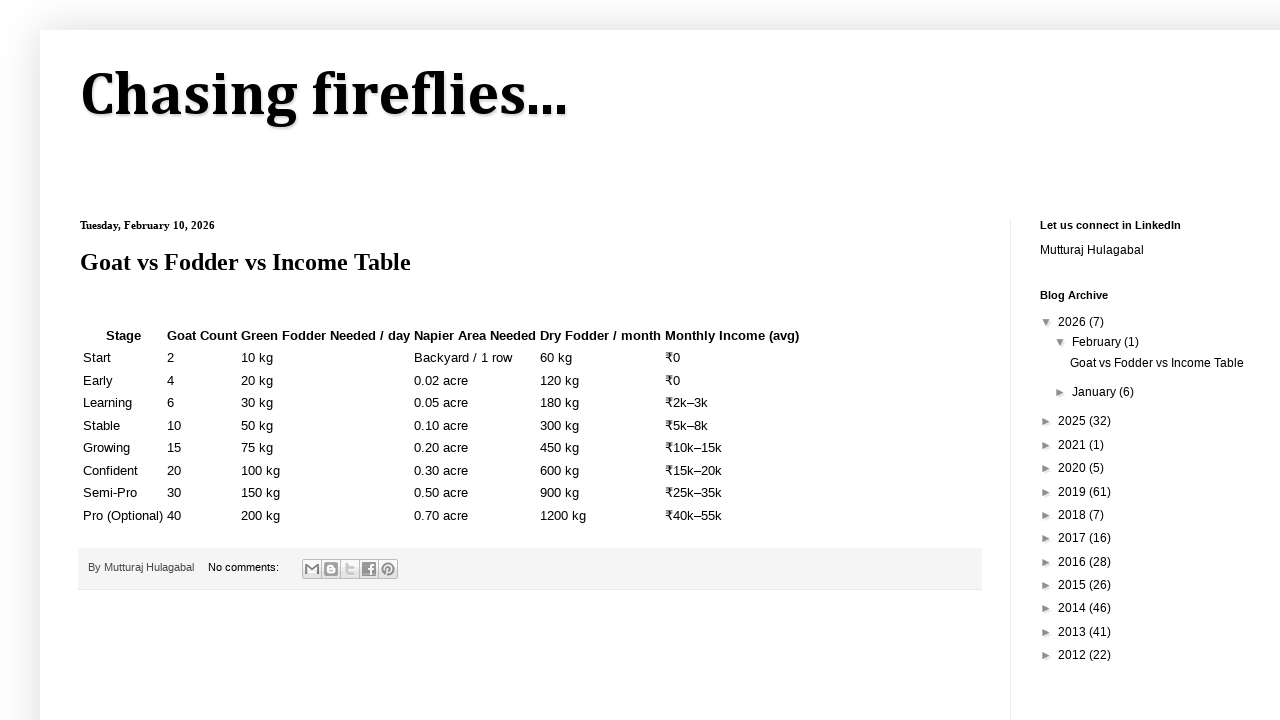

Clicked year 1 to expand archive at (1074, 322) on #BlogArchive2_ArchiveList > ul:nth-child(1) > li > a:nth-child(2)
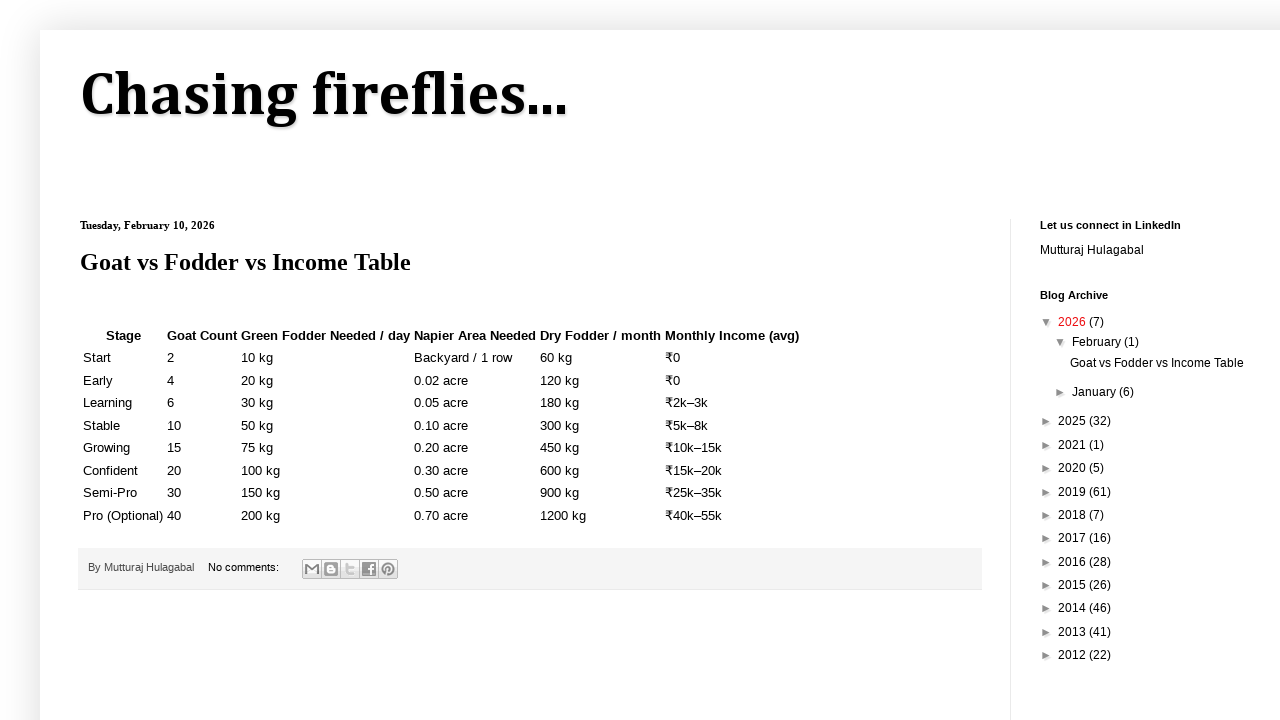

Waited 500ms for month list to appear
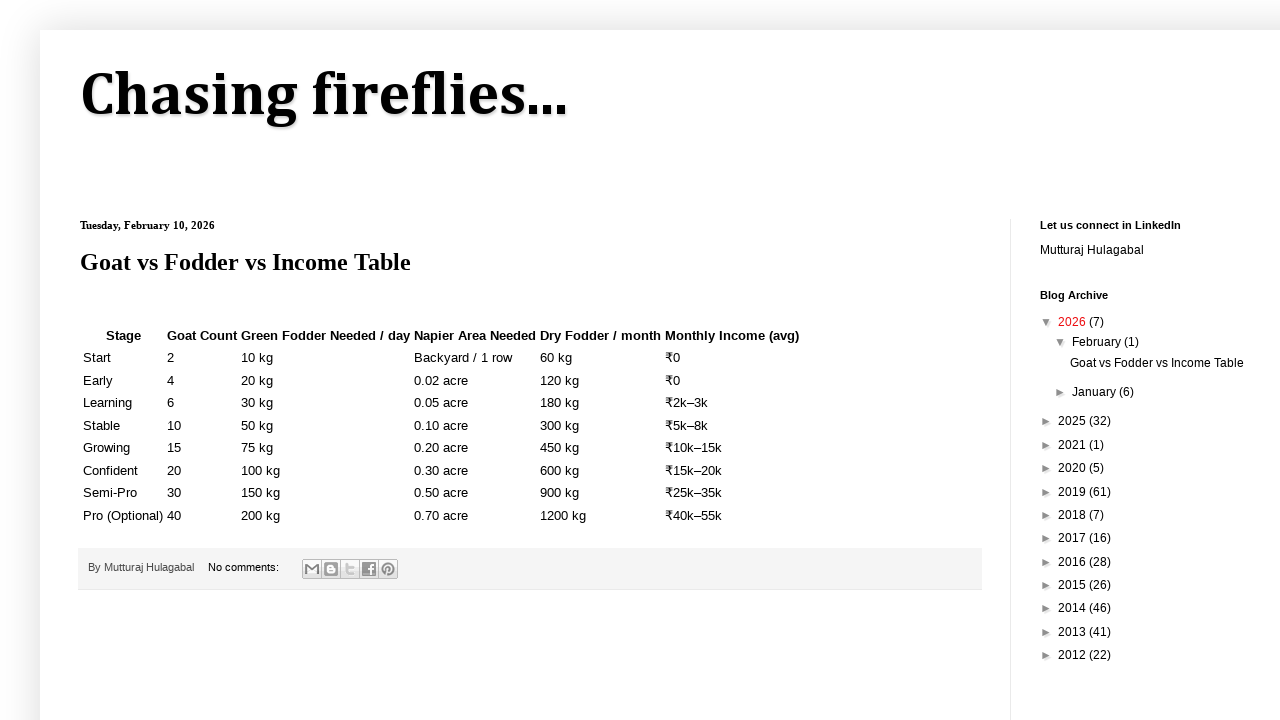

Retrieved month elements for year 1
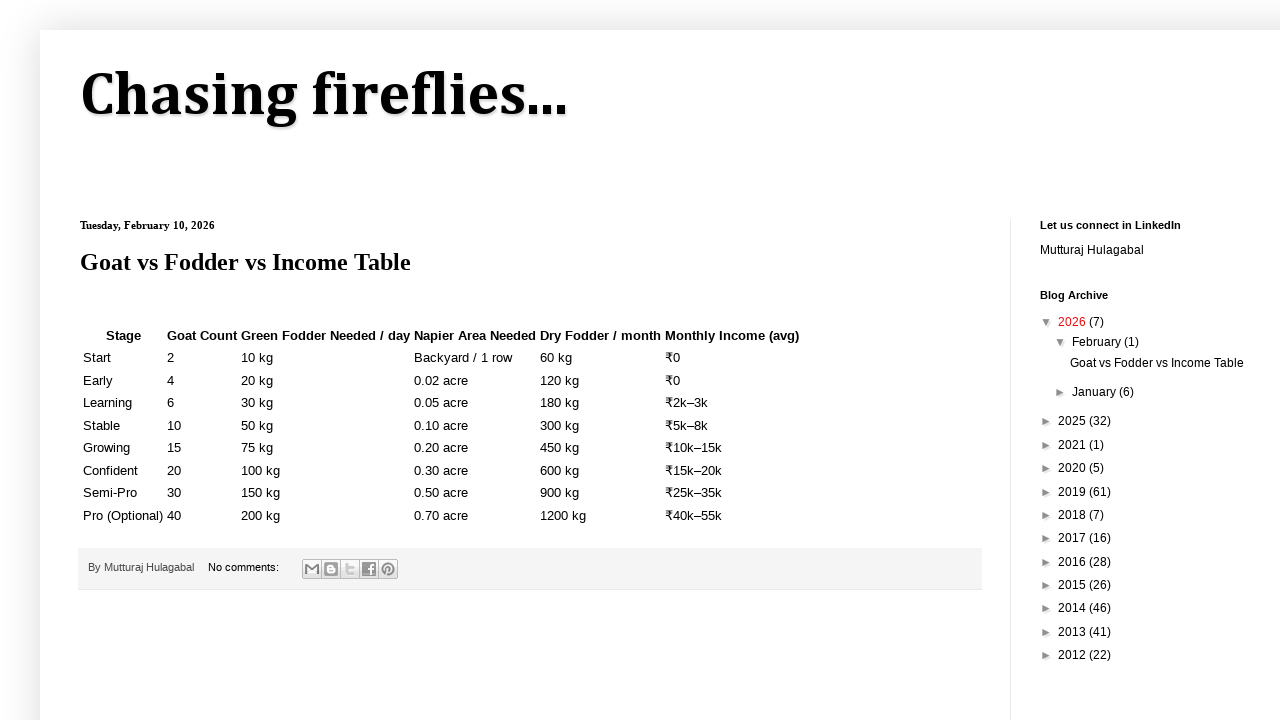

Determined 2 months to test
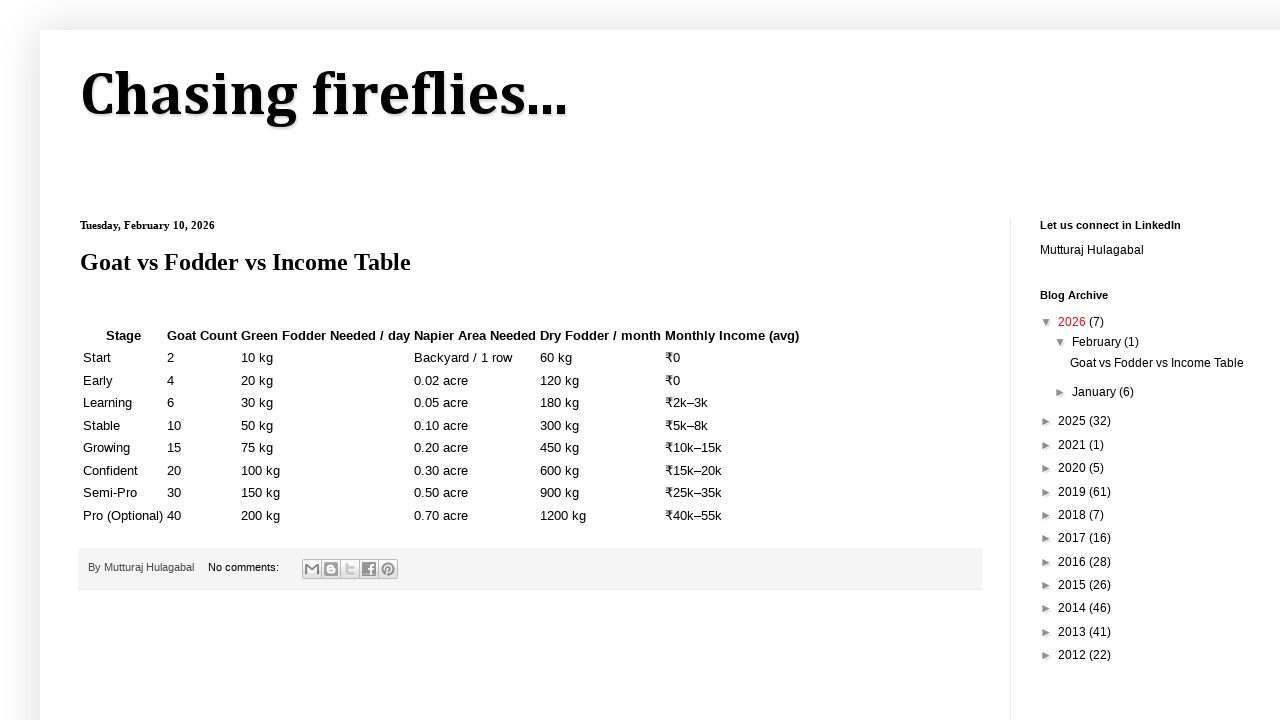

Clicked year 2 to expand archive at (1074, 421) on #BlogArchive2_ArchiveList > ul:nth-child(2) > li > a:nth-child(2)
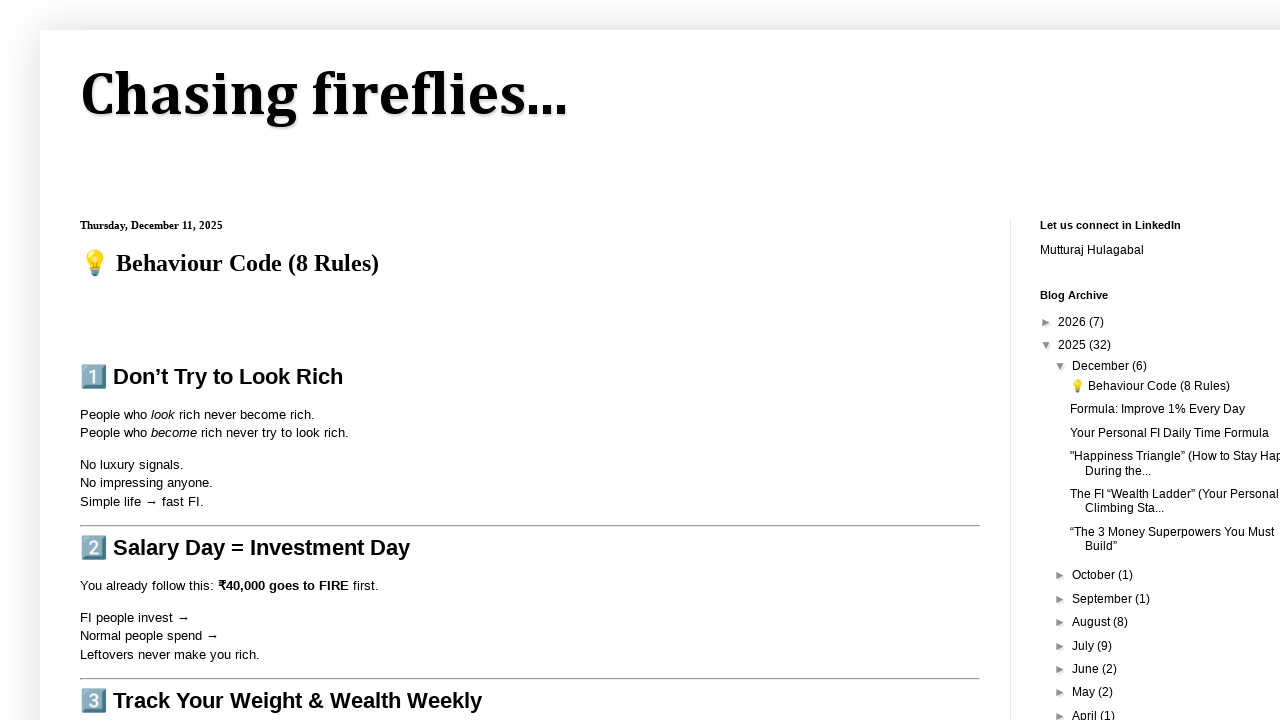

Waited 500ms for month list to appear
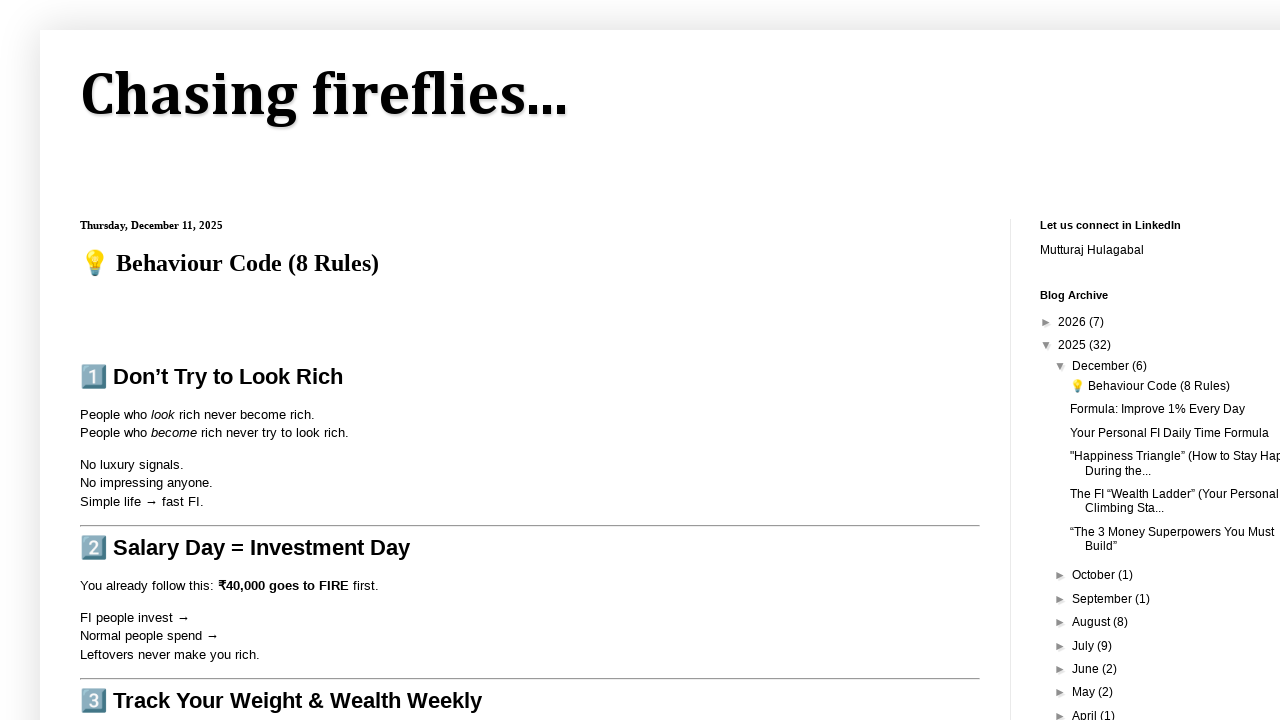

Retrieved month elements for year 2
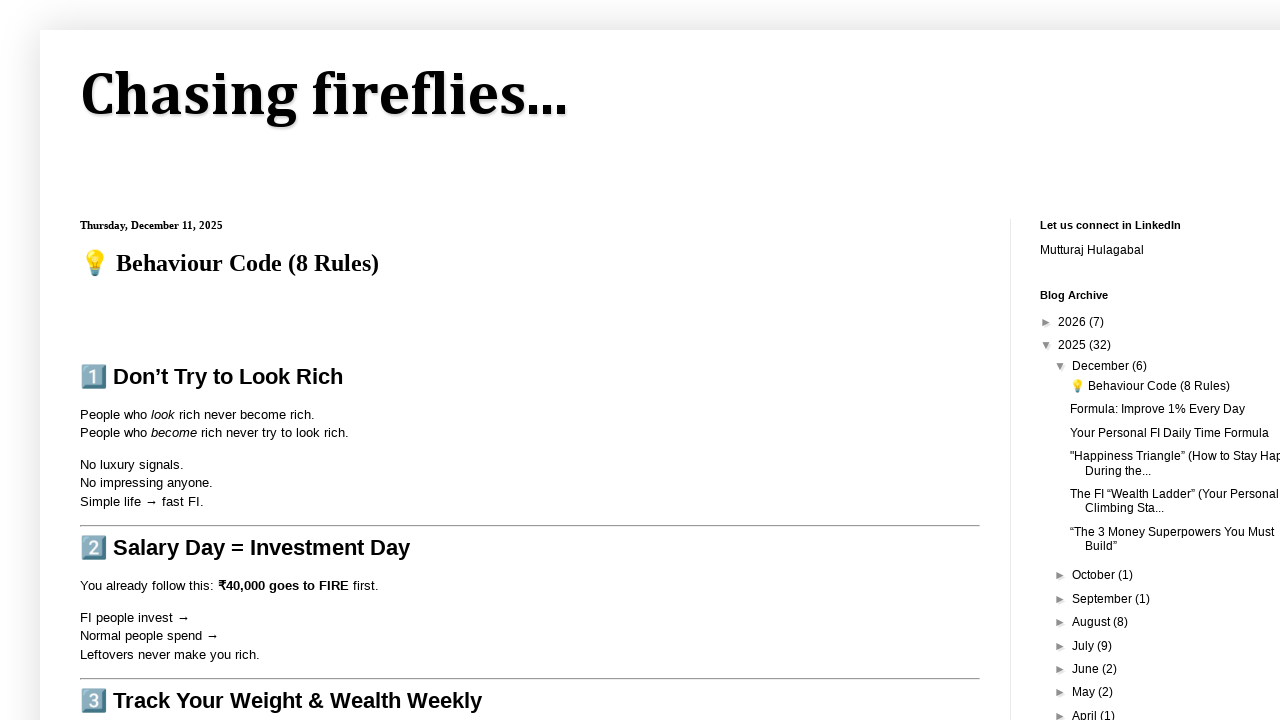

Determined 2 months to test
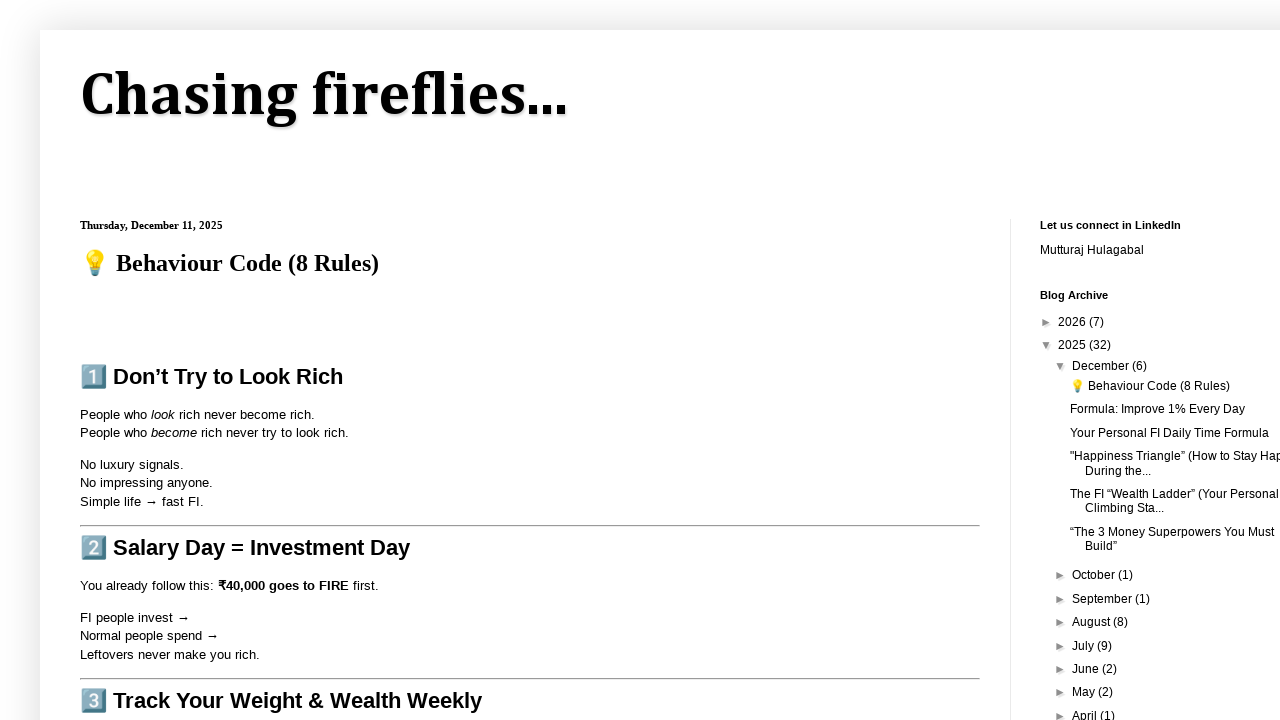

Clicked year 3 to expand archive at (1074, 361) on #BlogArchive2_ArchiveList > ul:nth-child(3) > li > a:nth-child(2)
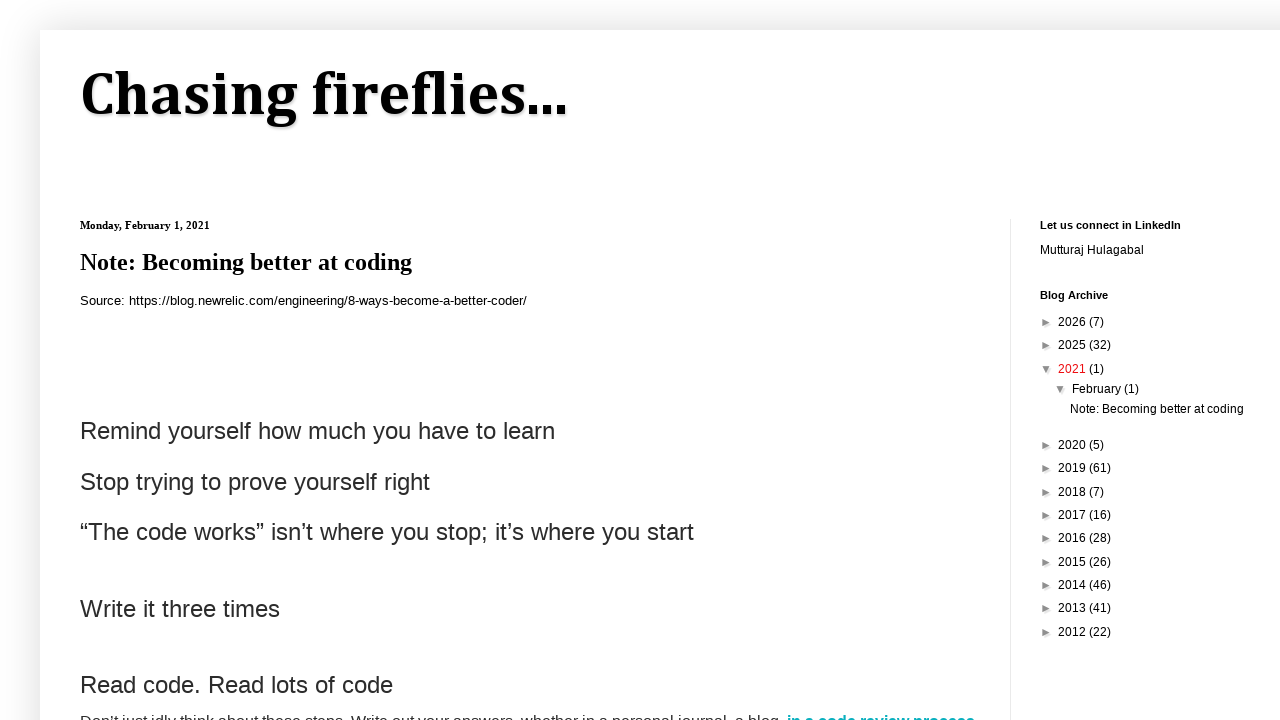

Waited 500ms for month list to appear
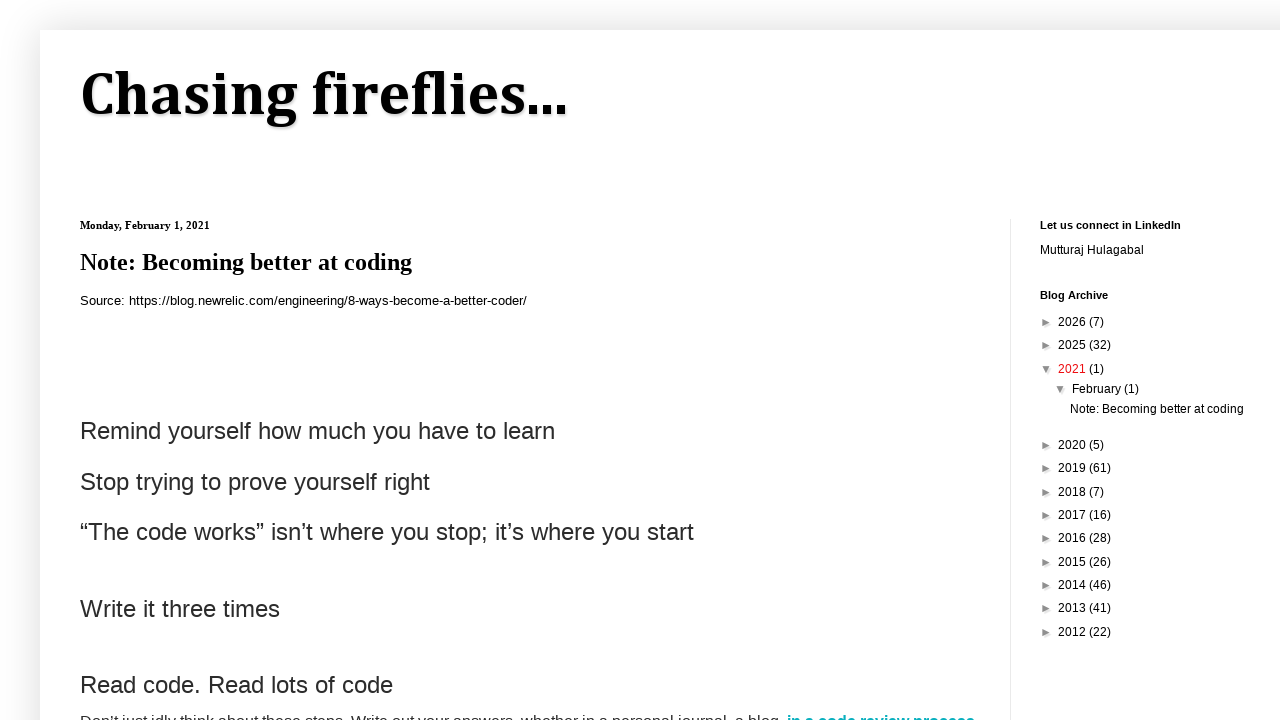

Retrieved month elements for year 3
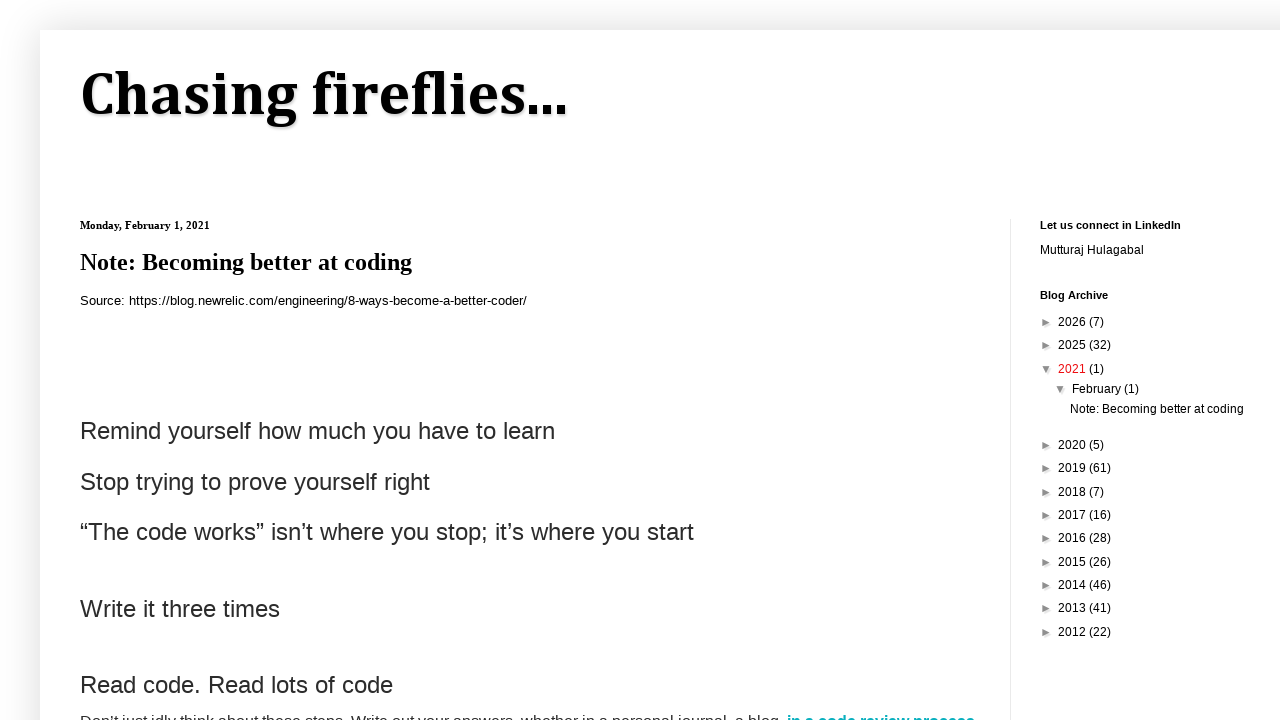

Determined 1 months to test
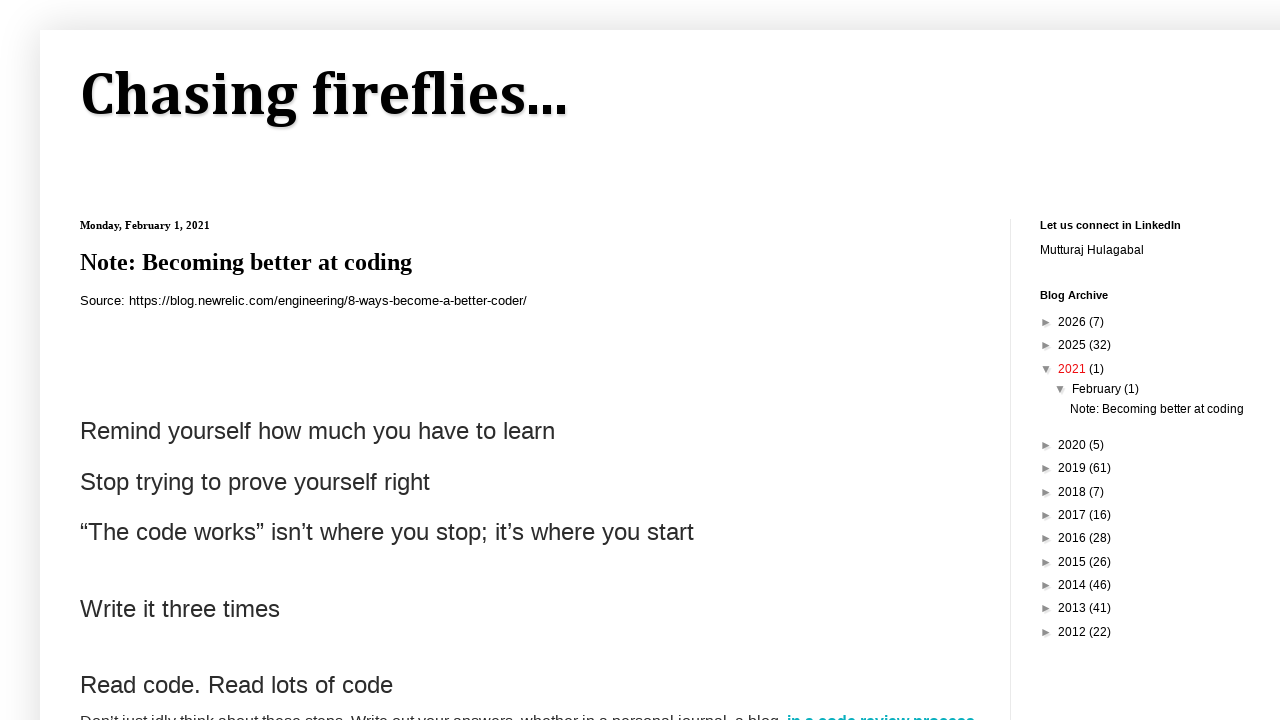

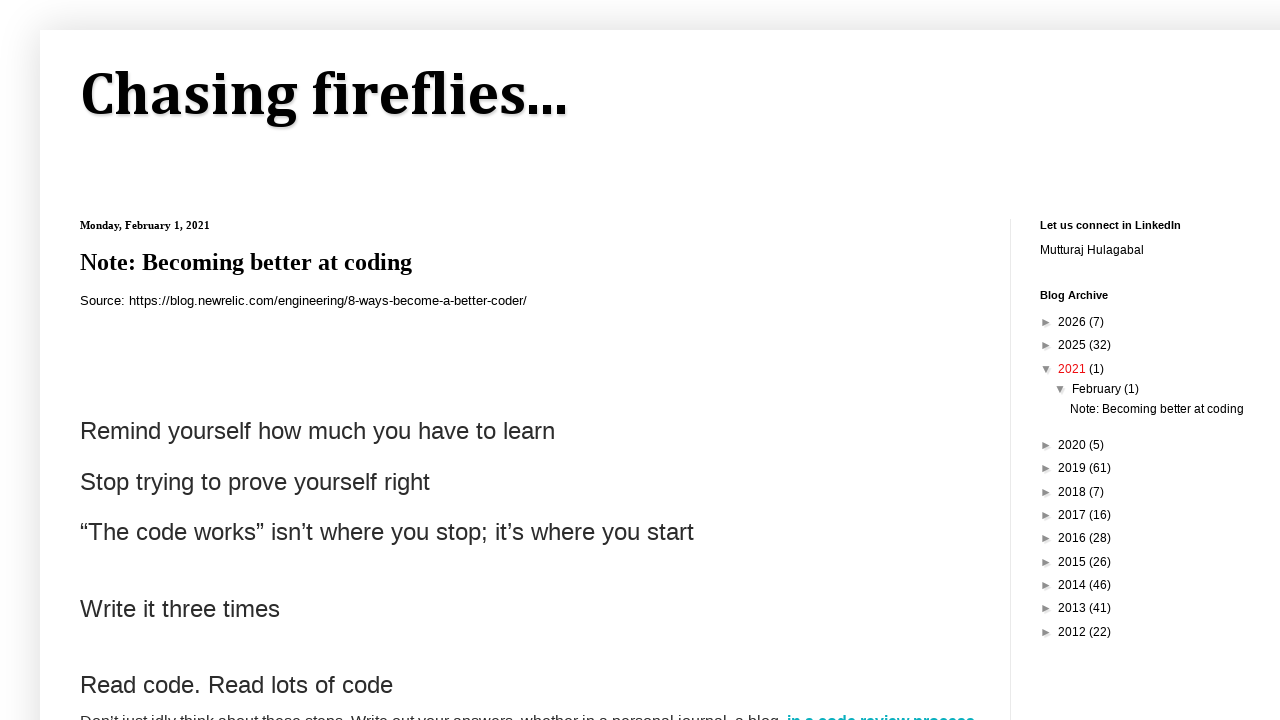